Tests accepting JavaScript alert dialogs by clicking a button that triggers an alert

Starting URL: https://kitchen.applitools.com/ingredients/alert

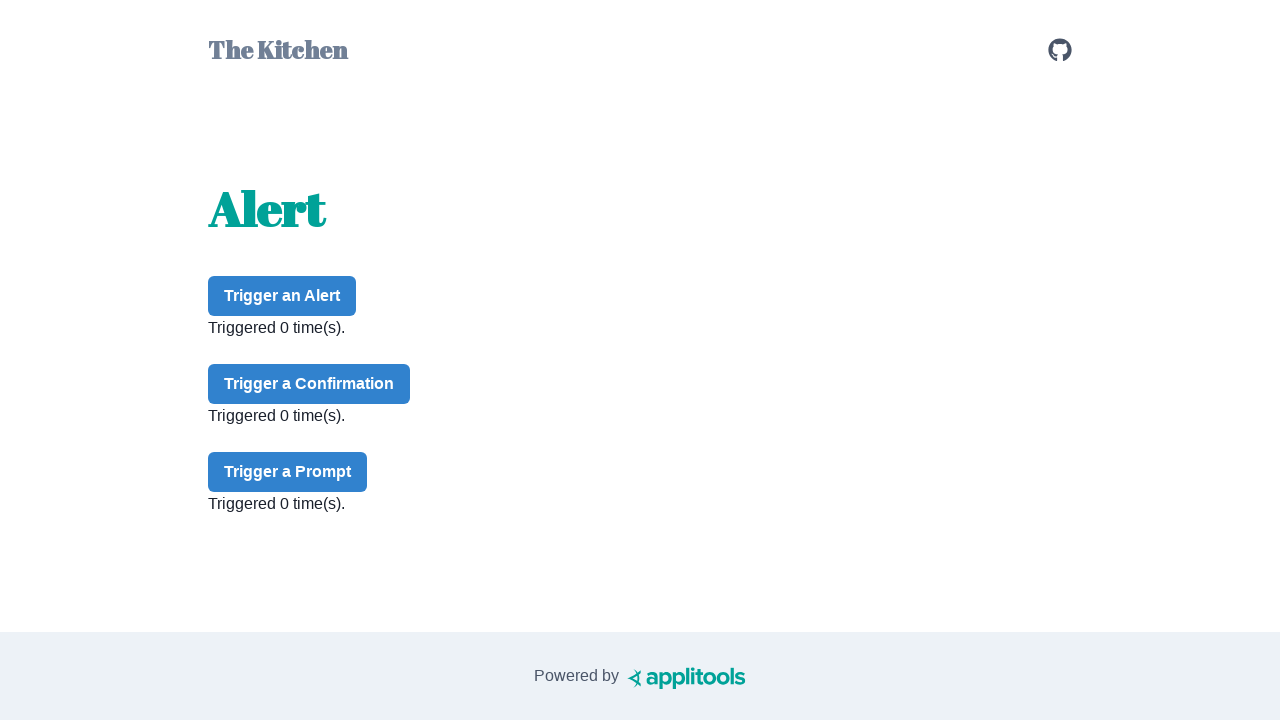

Set up dialog handler to automatically accept alerts
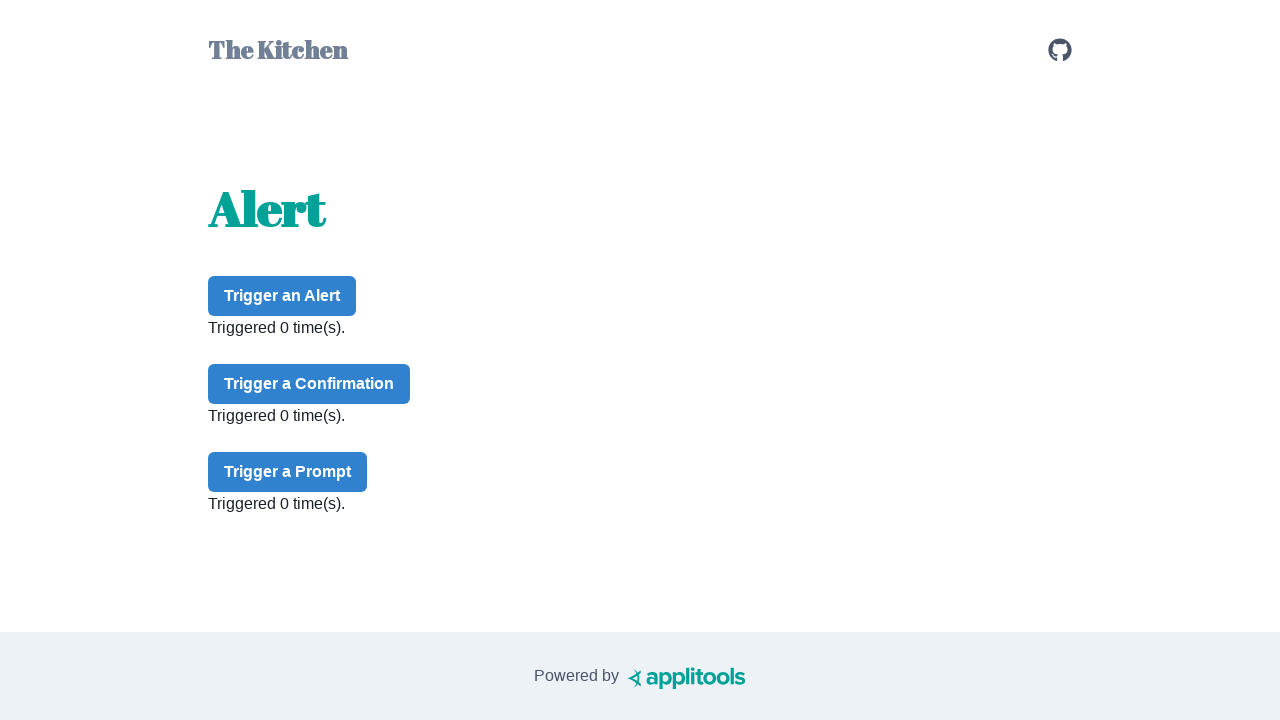

Clicked alert button to trigger JavaScript alert dialog at (282, 296) on #alert-button
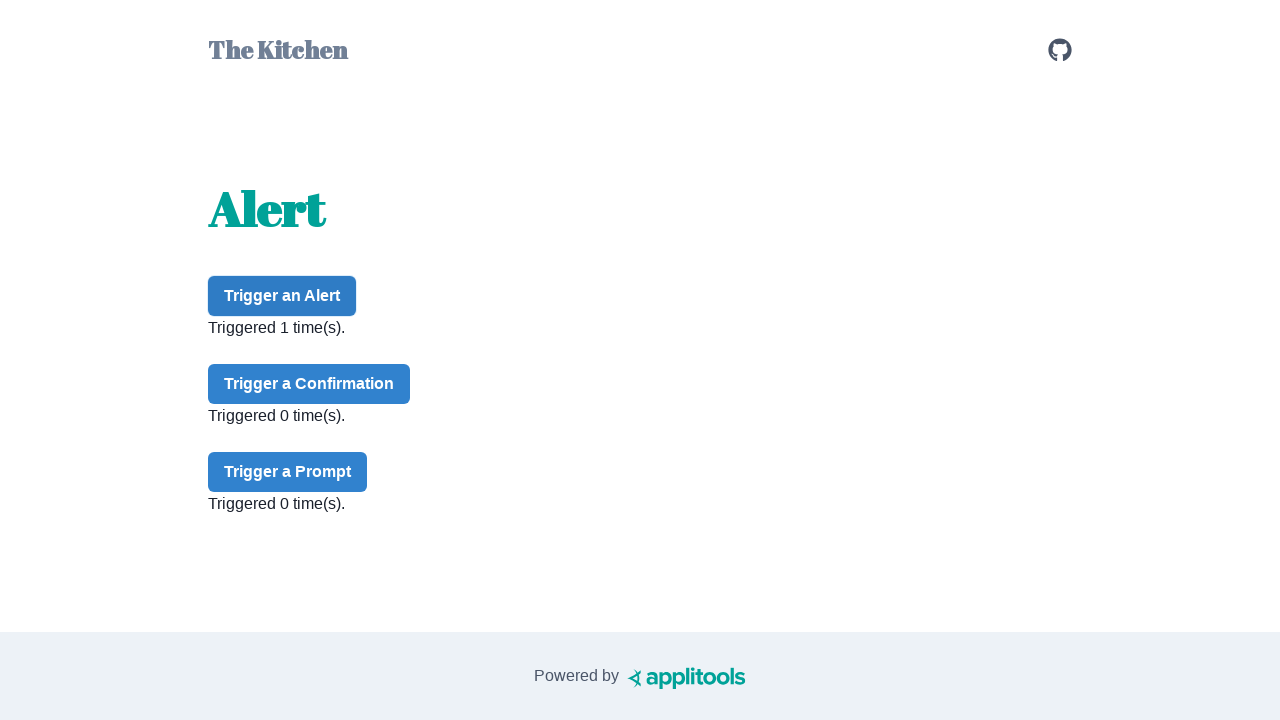

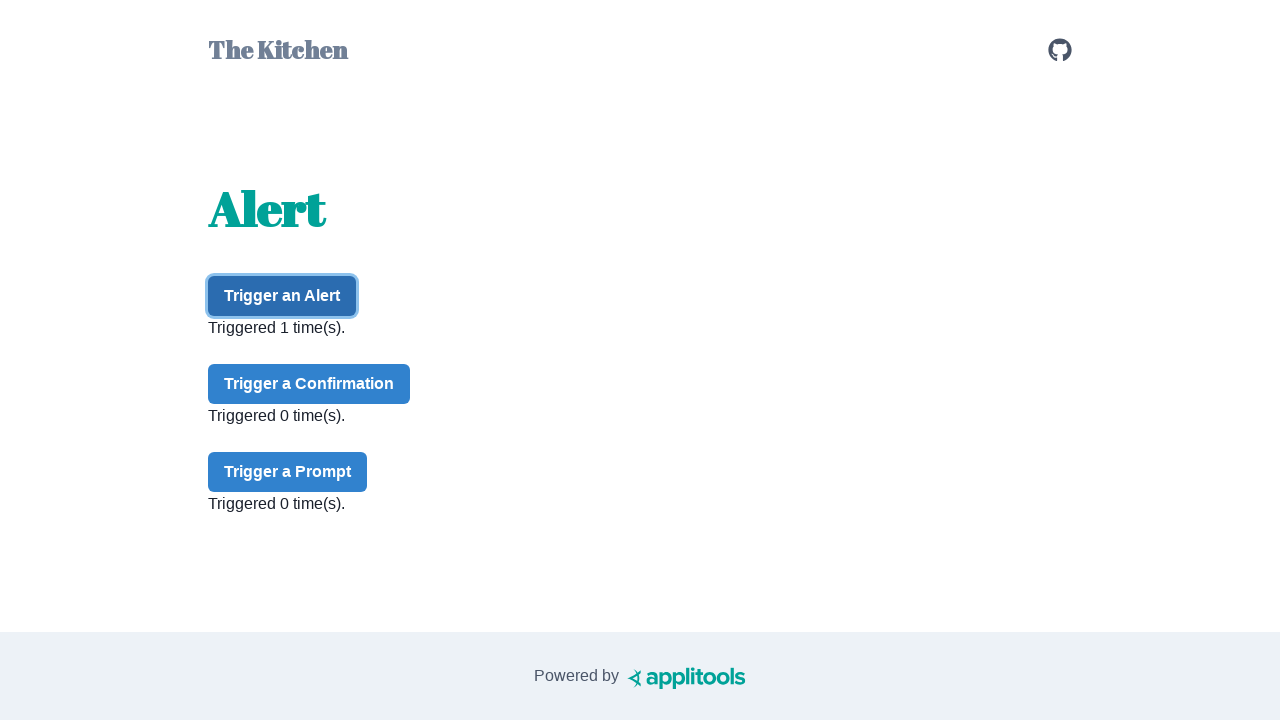